Opens a popup window by clicking the "Follow On Twitter" button and handles the new window context

Starting URL: https://www.lambdatest.com/selenium-playground/window-popup-modal-demo

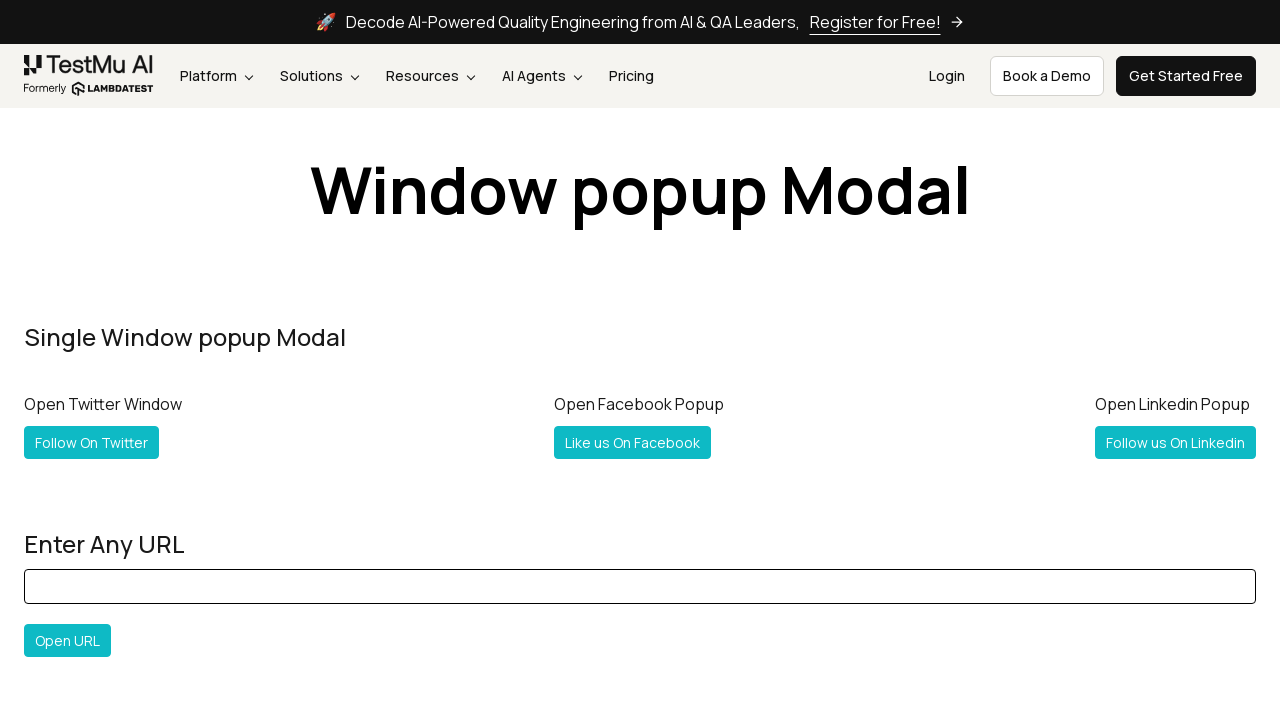

Clicked 'Follow On Twitter' button and popup window opened at (92, 442) on text='Follow On Twitter'
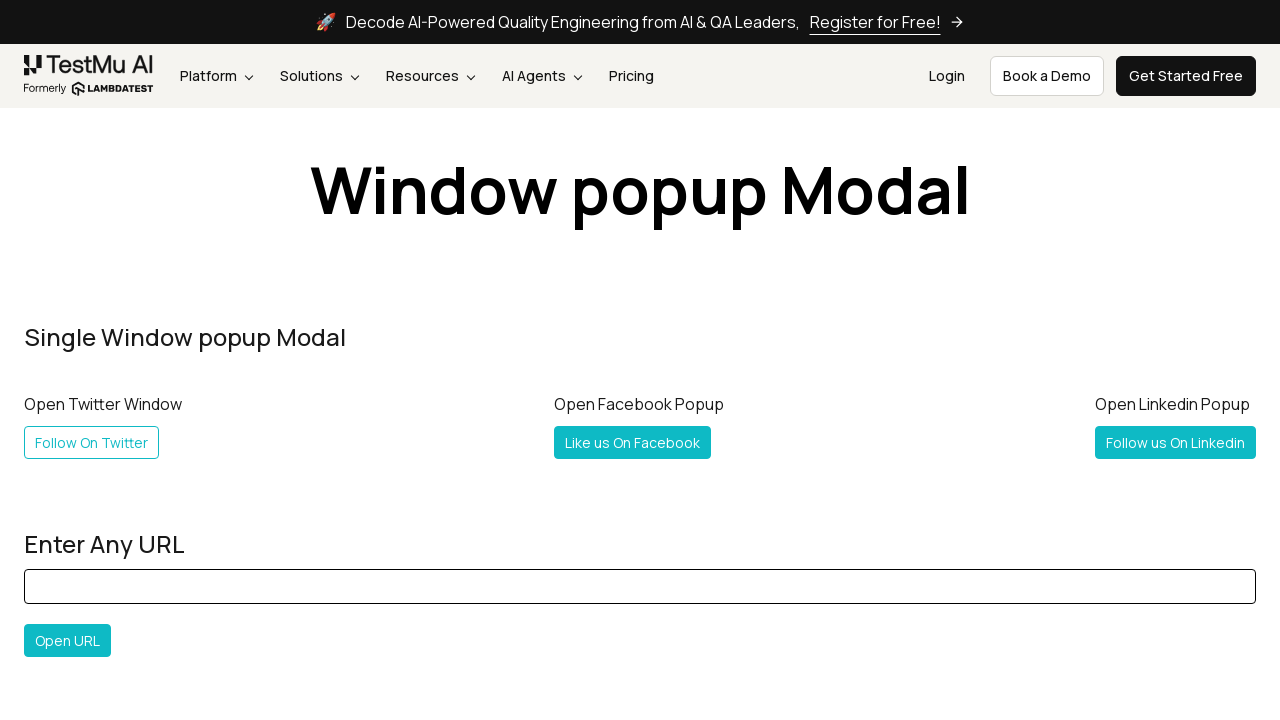

Captured new popup window context
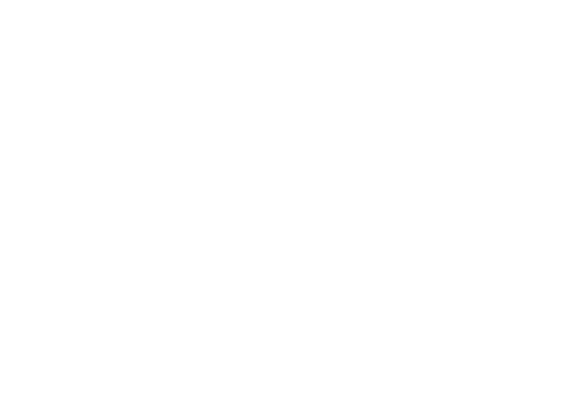

Popup window loaded successfully
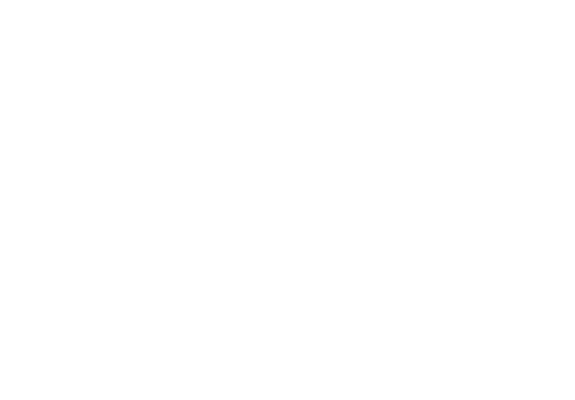

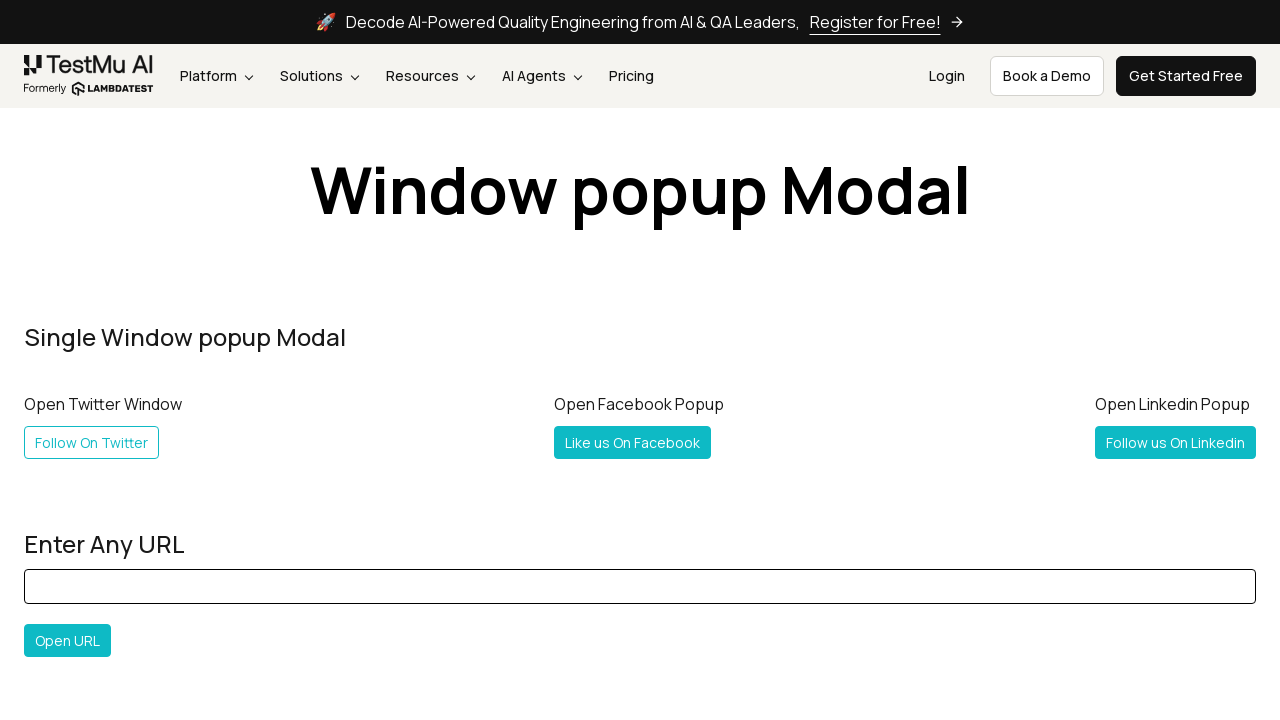